Tests JavaScript alert and confirm dialog handling by filling a name field, triggering an alert and accepting it, then triggering a confirm dialog and dismissing it.

Starting URL: https://rahulshettyacademy.com/AutomationPractice/

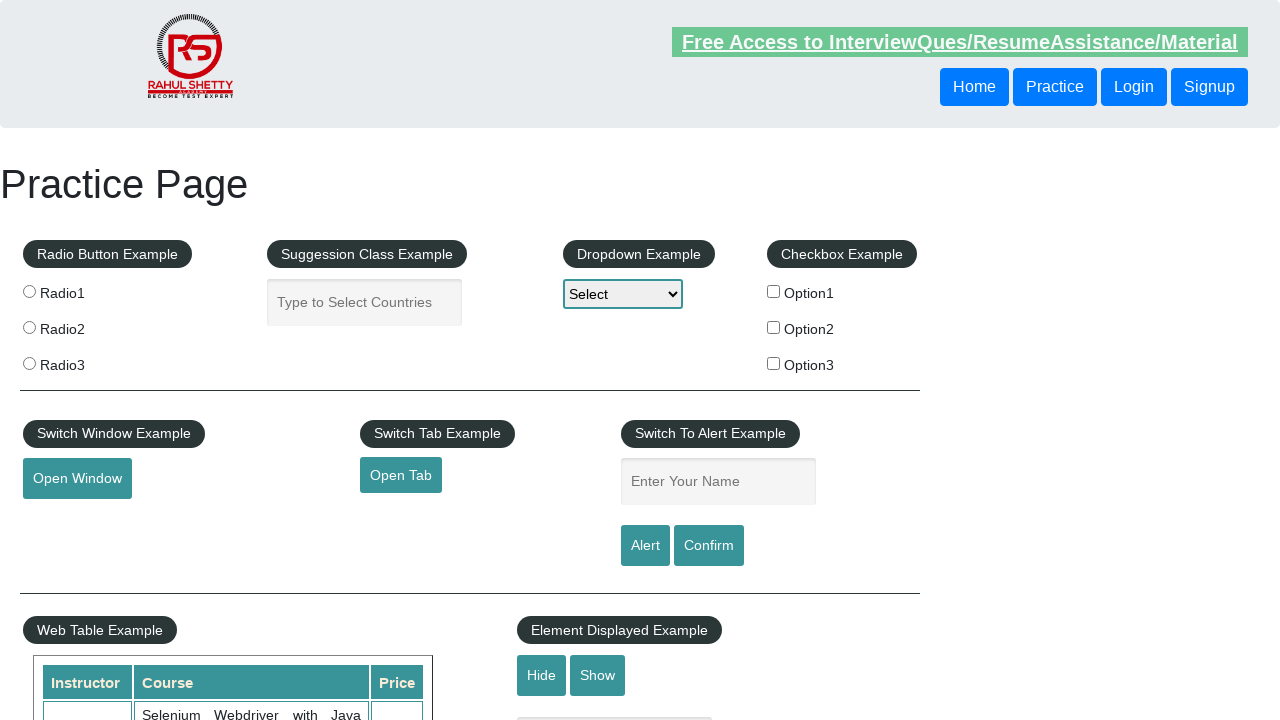

Filled name field with 'TestUser' on #name
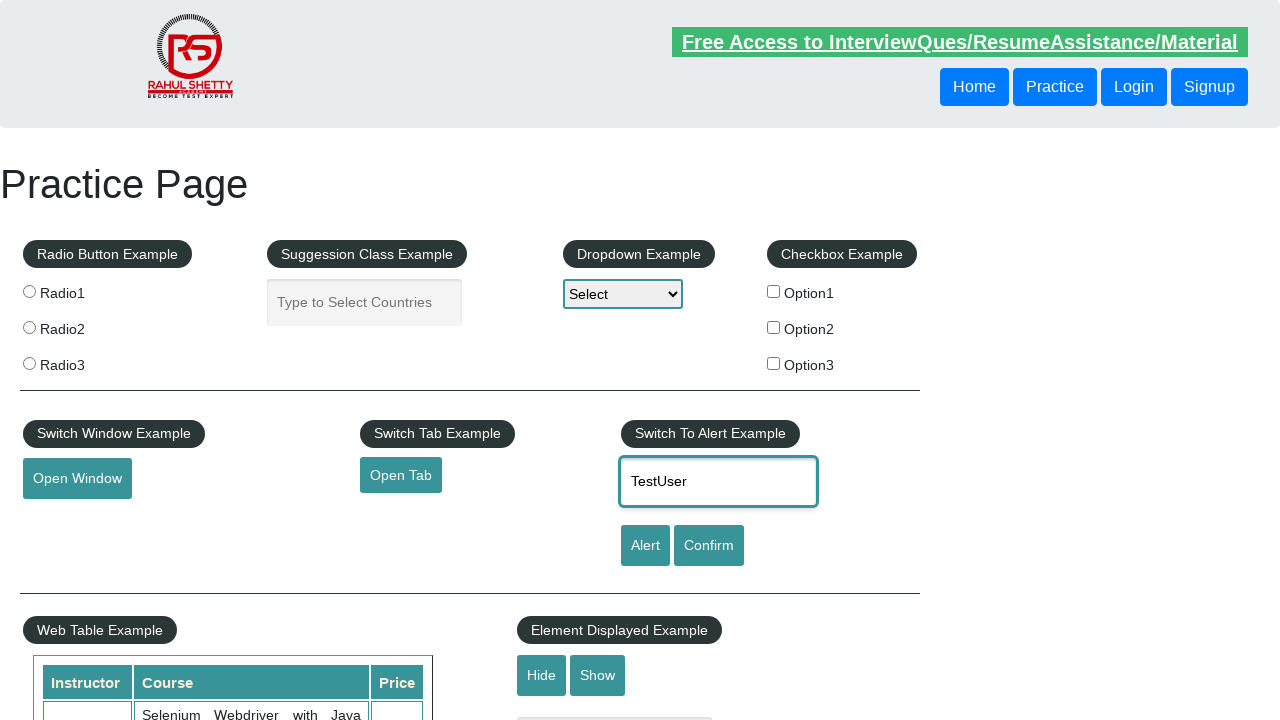

Clicked alert button at (645, 546) on #alertbtn
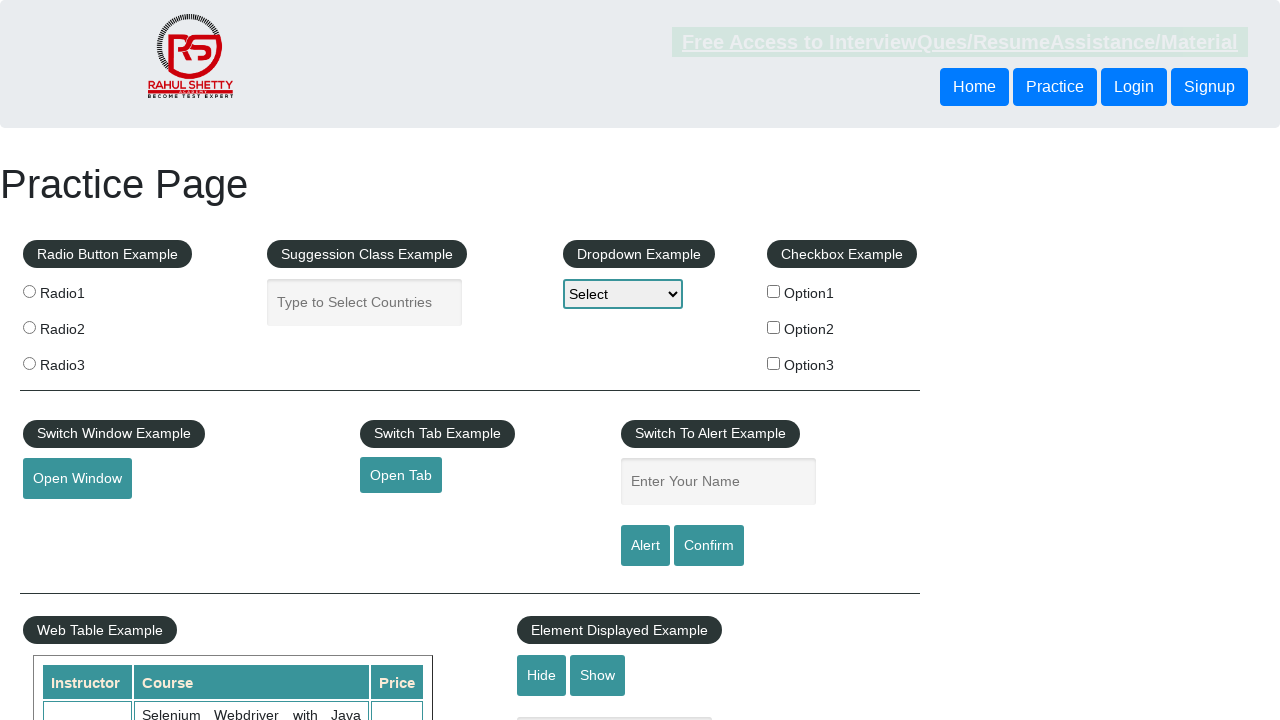

Set up dialog handler to accept alerts
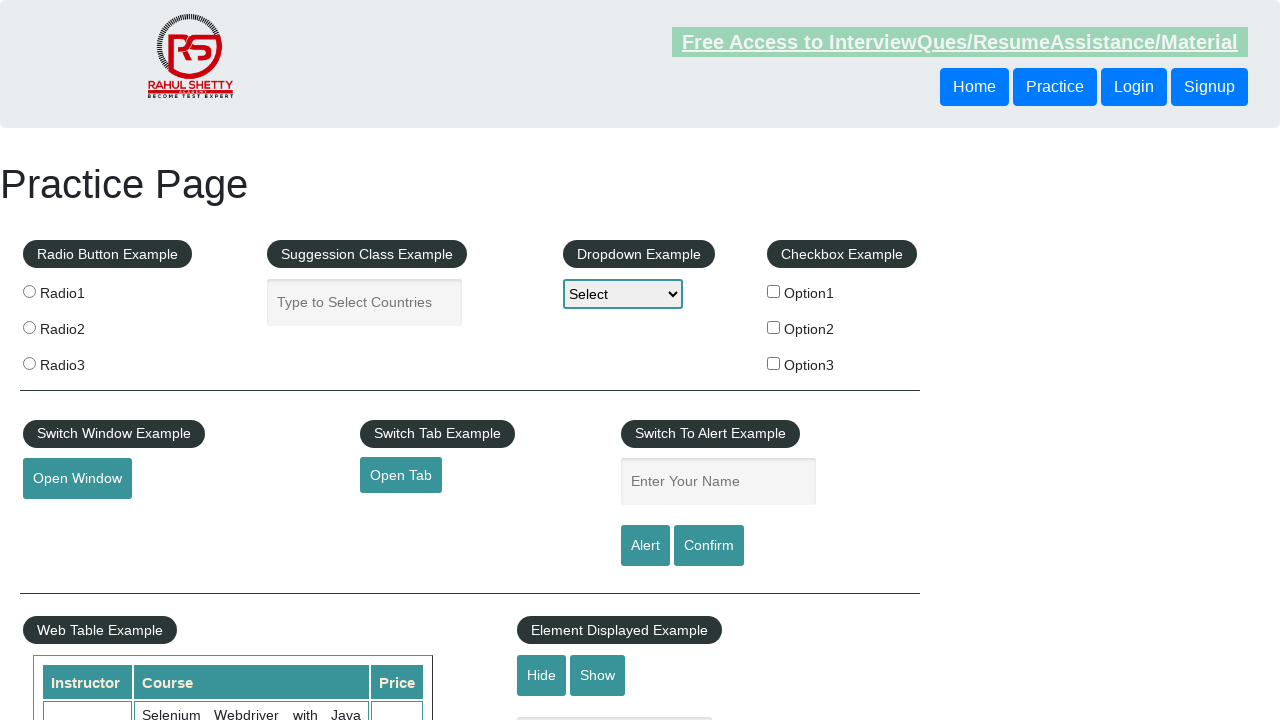

Configured one-time dialog handler for alert acceptance
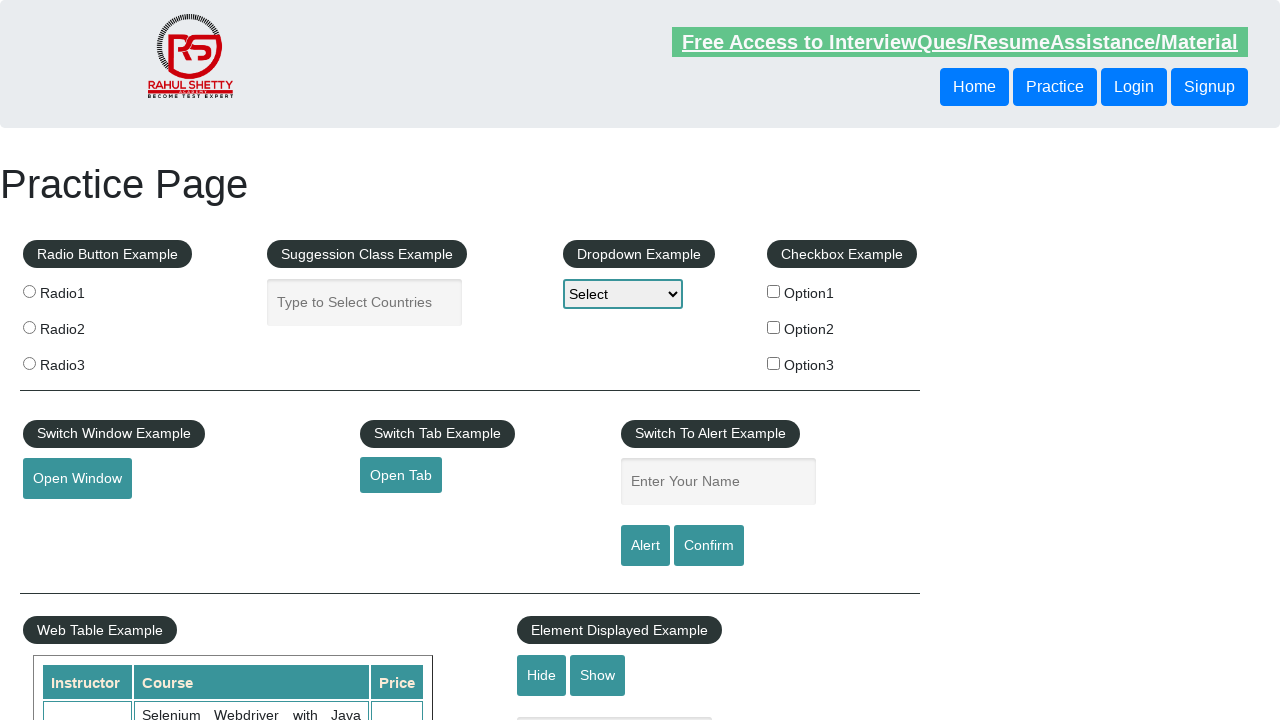

Filled name field with 'Marcus' on #name
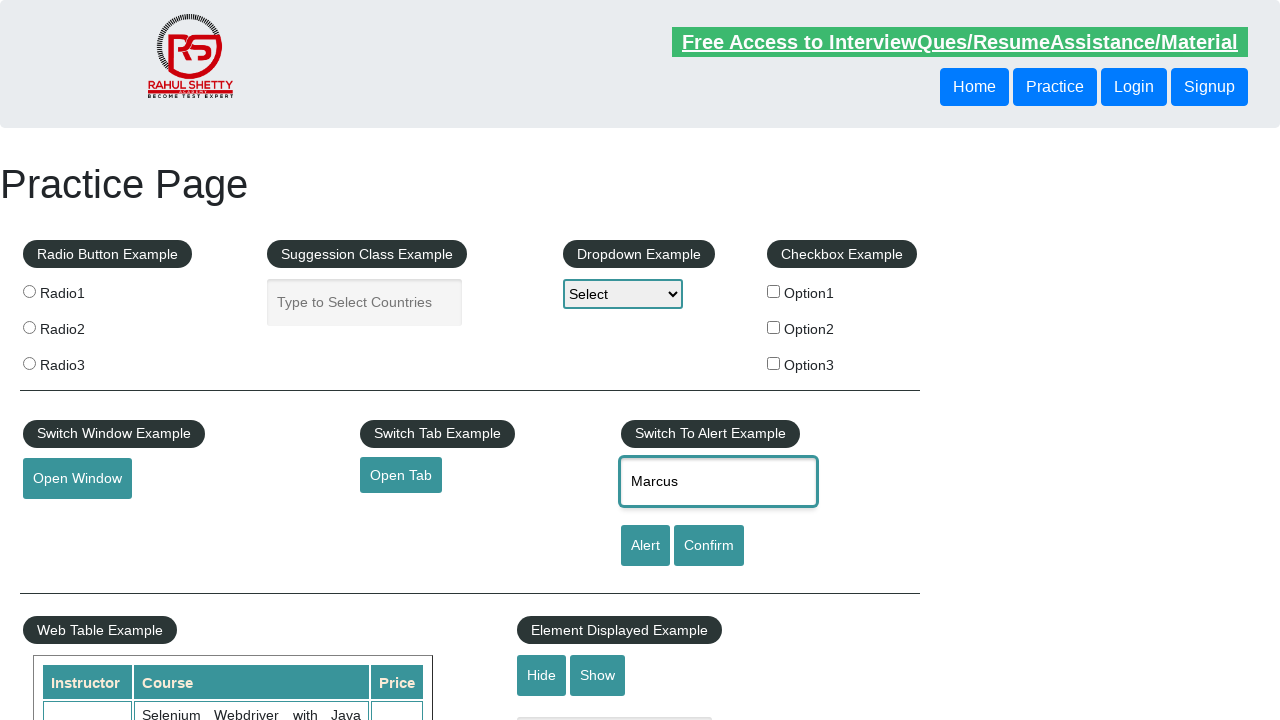

Clicked alert button to trigger JavaScript alert at (645, 546) on #alertbtn
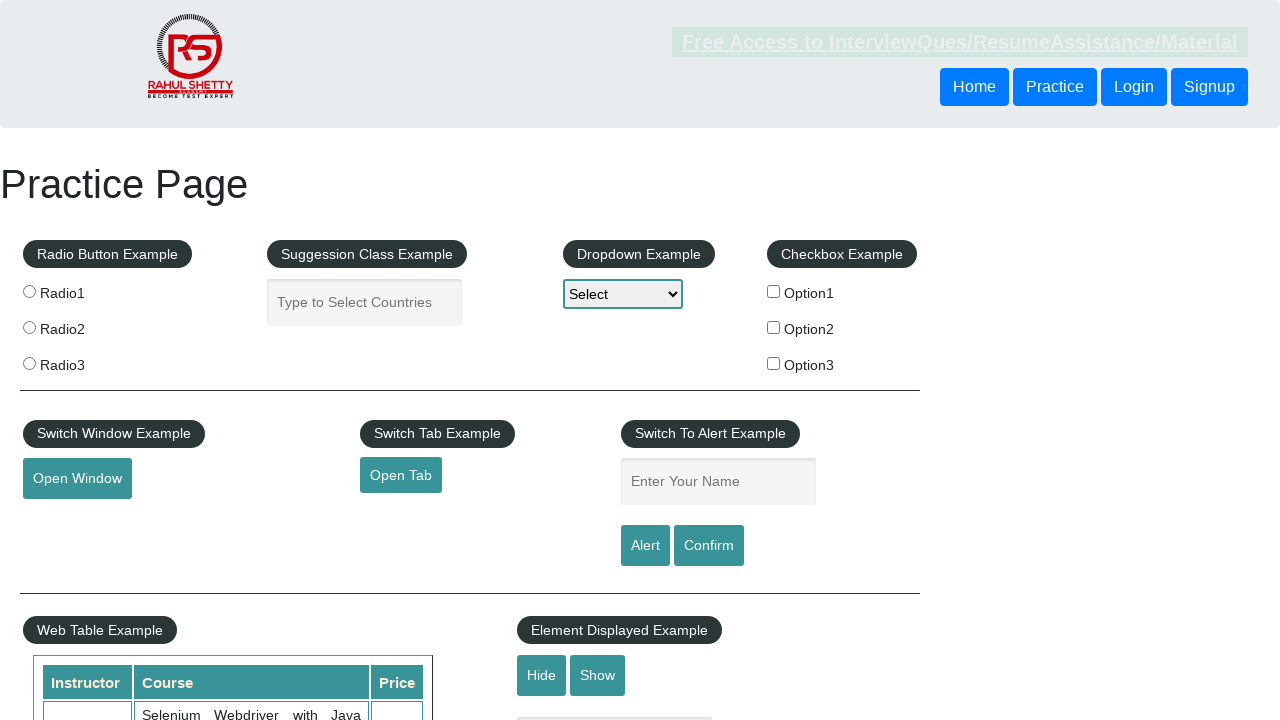

Waited 500ms for alert to be processed
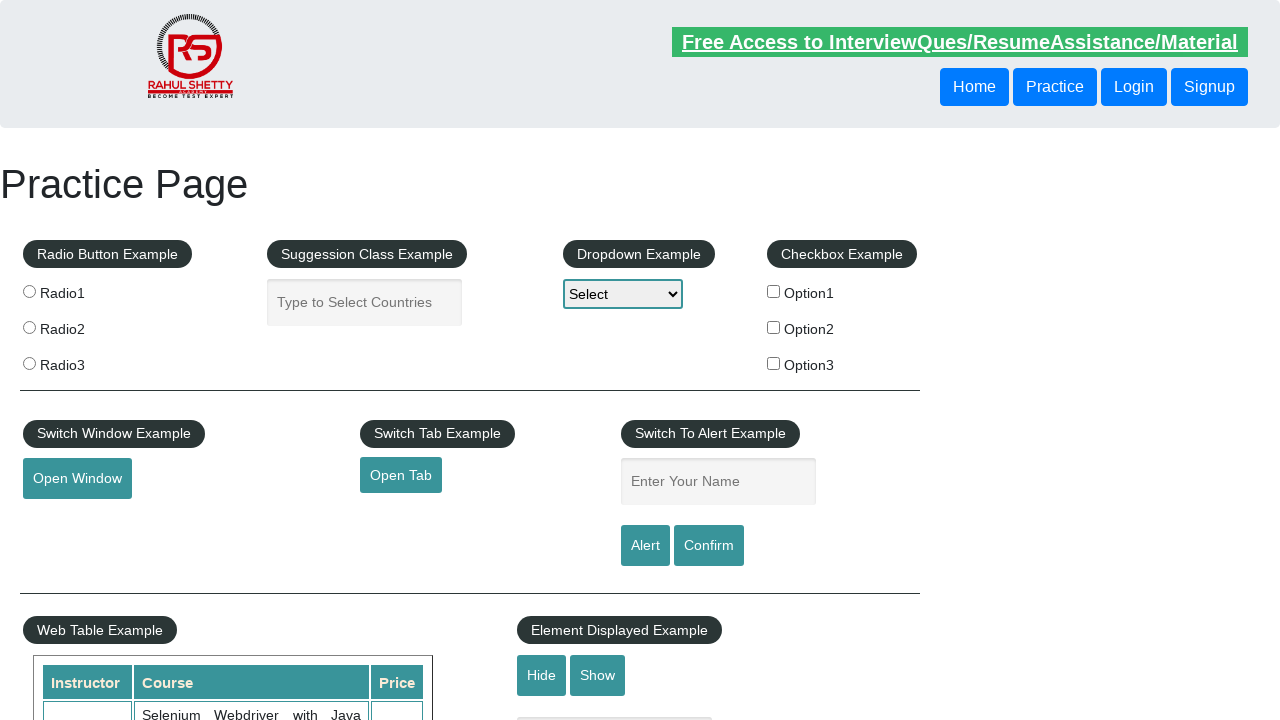

Configured one-time dialog handler for confirm dismissal
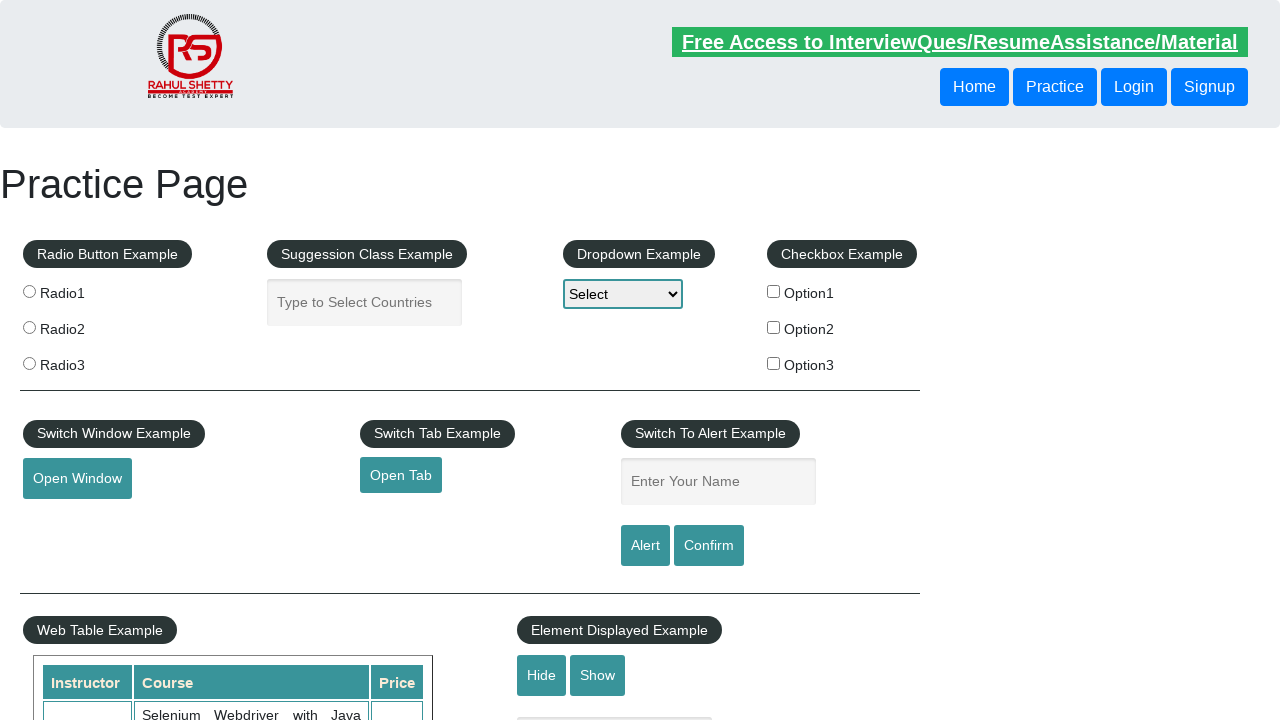

Filled name field with 'Marcus' again on #name
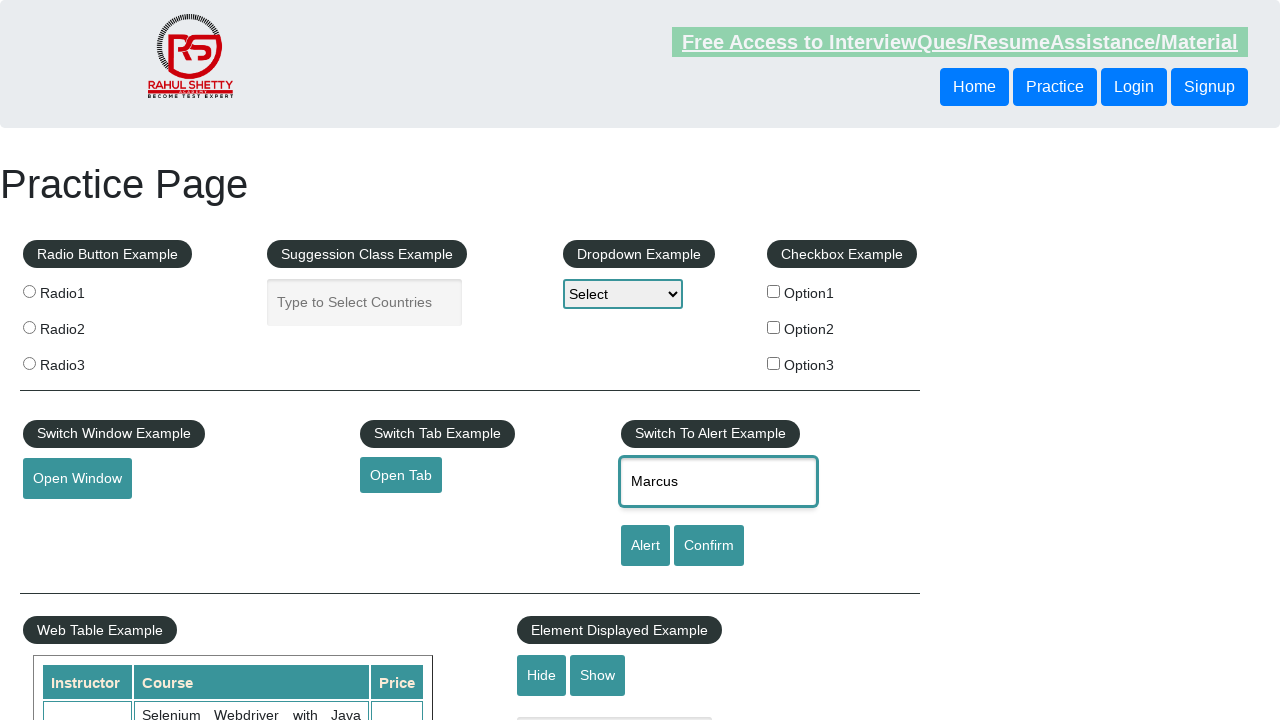

Clicked confirm button to trigger JavaScript confirm dialog at (709, 546) on #confirmbtn
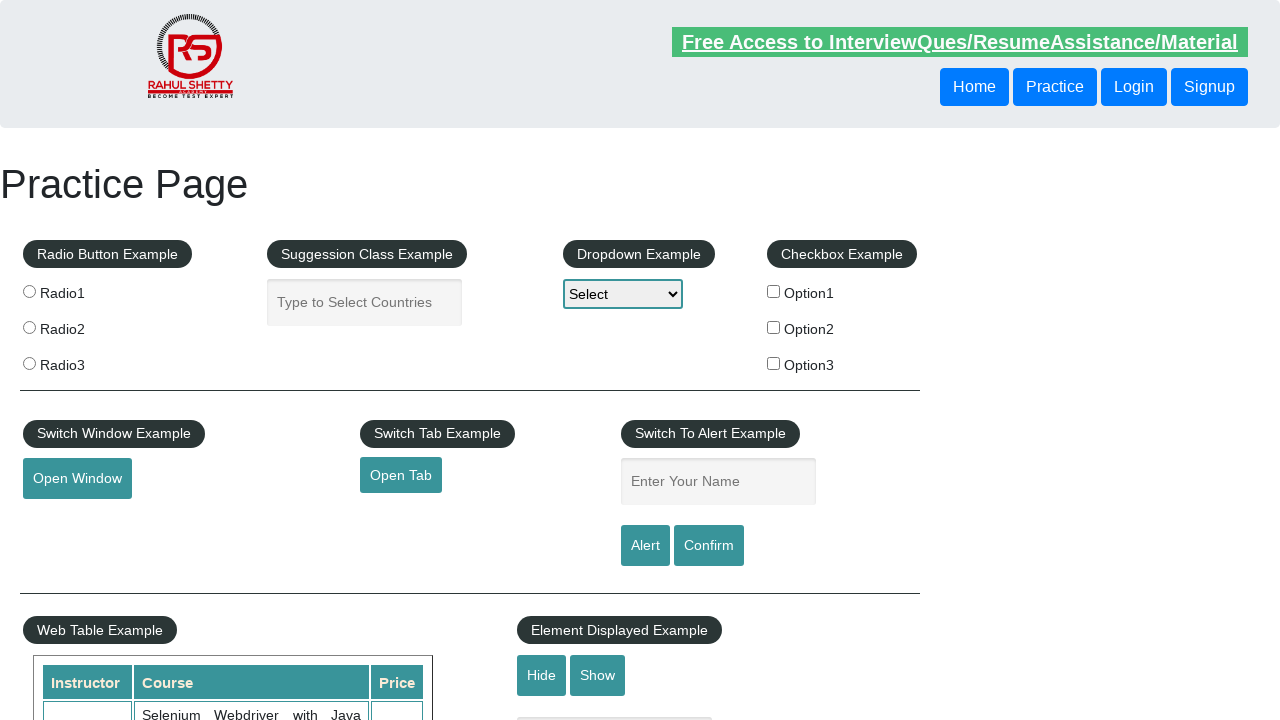

Waited 500ms for confirm dialog to be processed
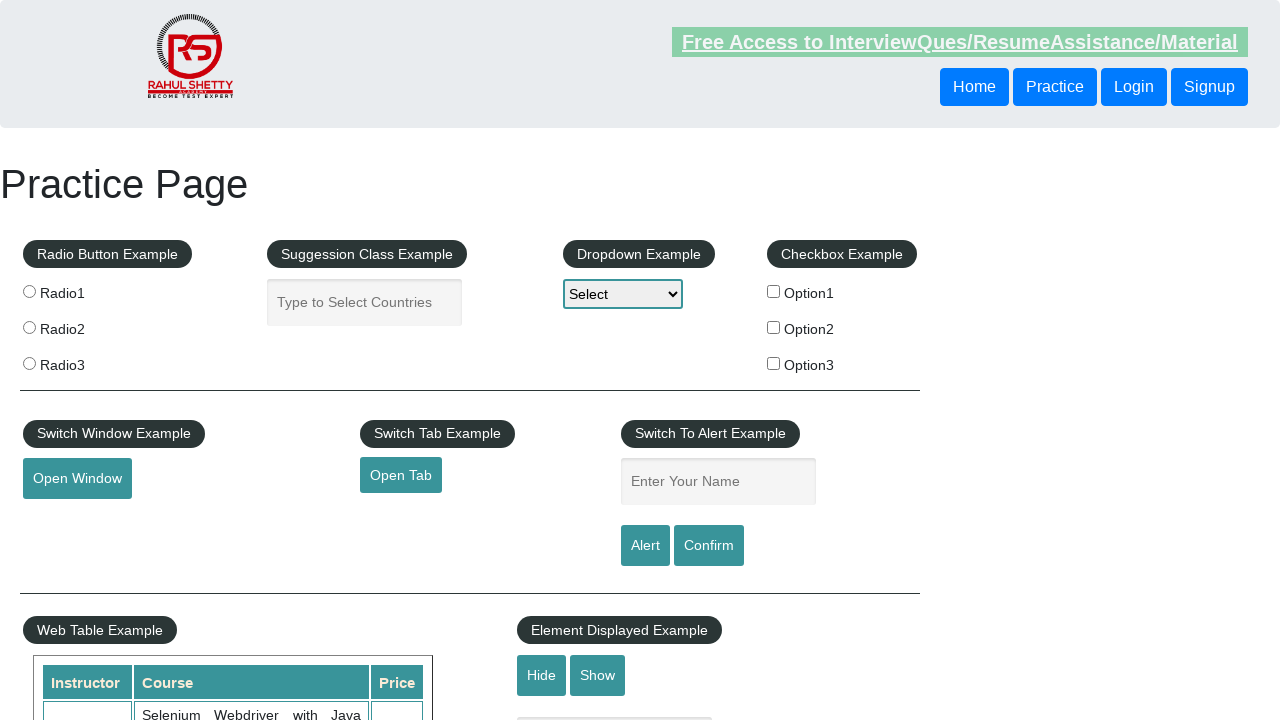

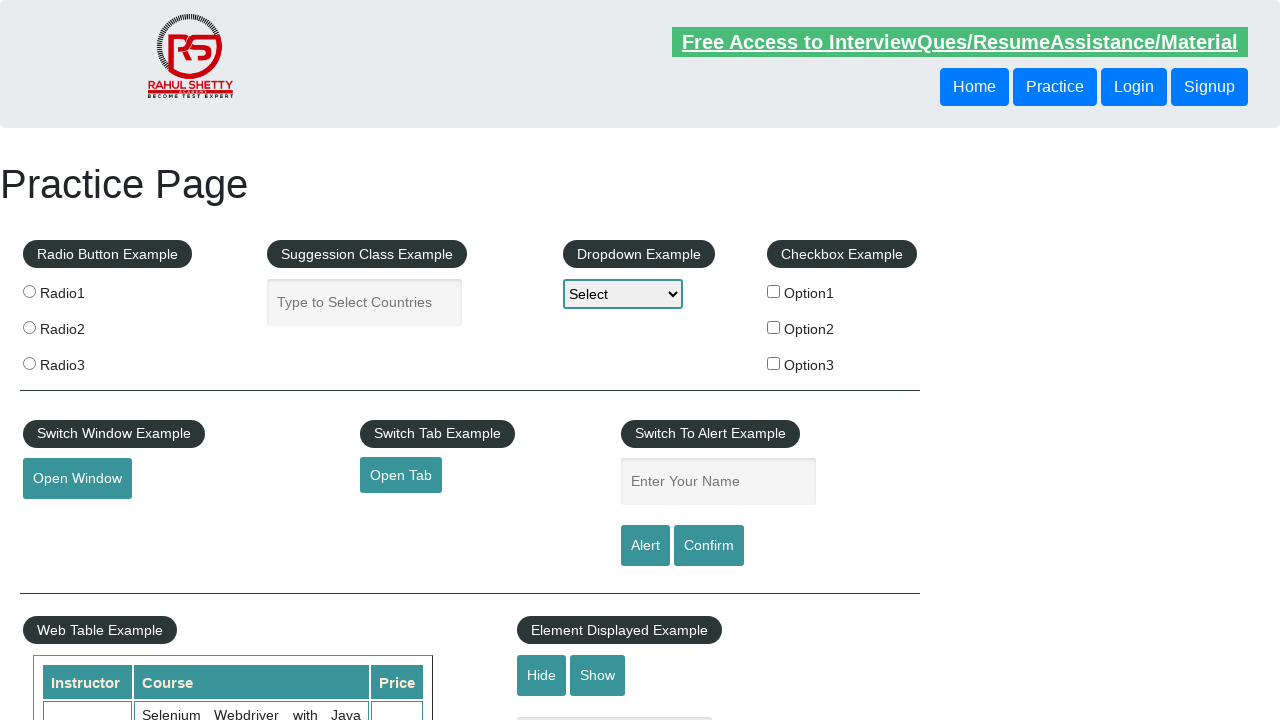